Tests file upload functionality by selecting a file and clicking the upload button, then verifying the success message is displayed.

Starting URL: https://the-internet.herokuapp.com/upload

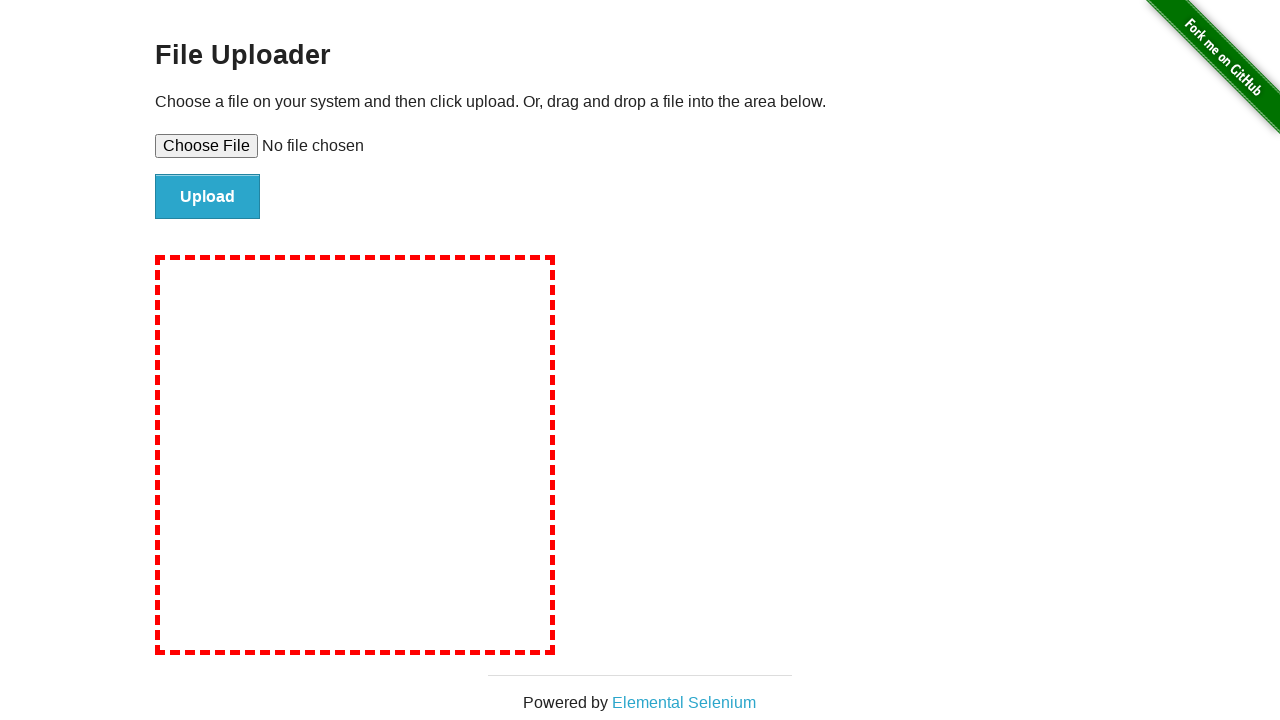

Set file input to temporary test file
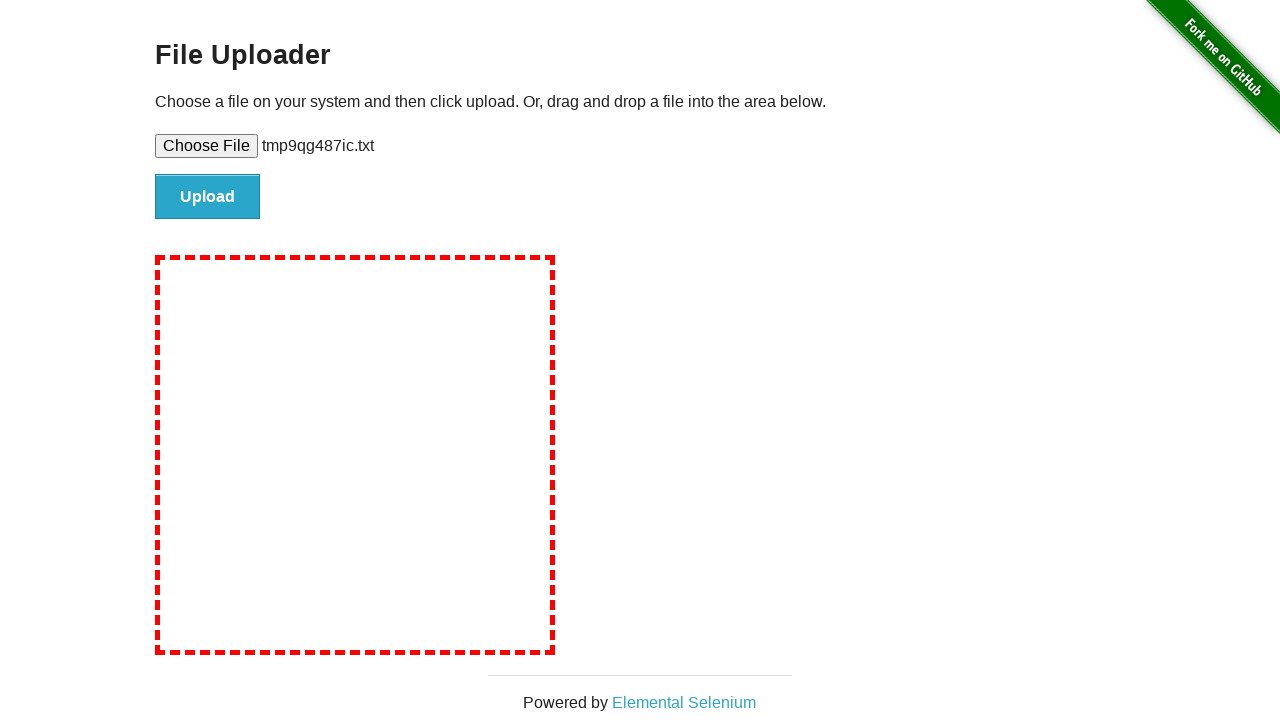

Clicked file submit button at (208, 197) on #file-submit
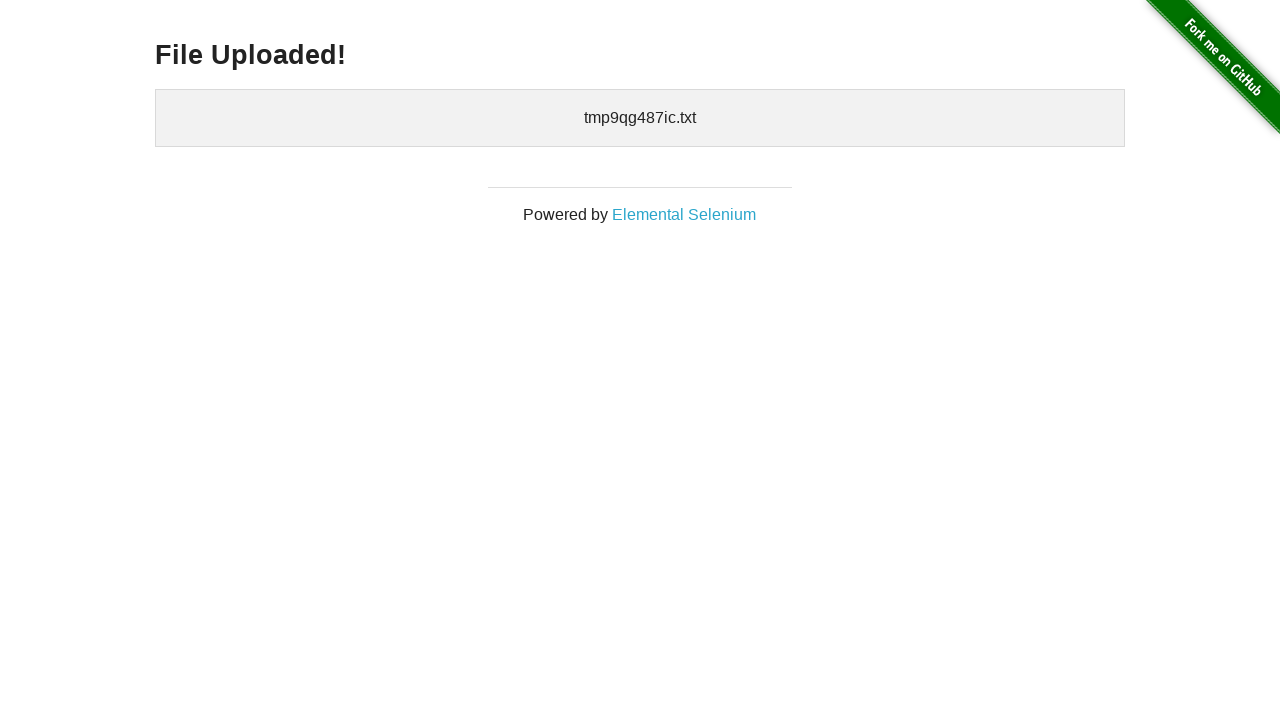

Success message header appeared
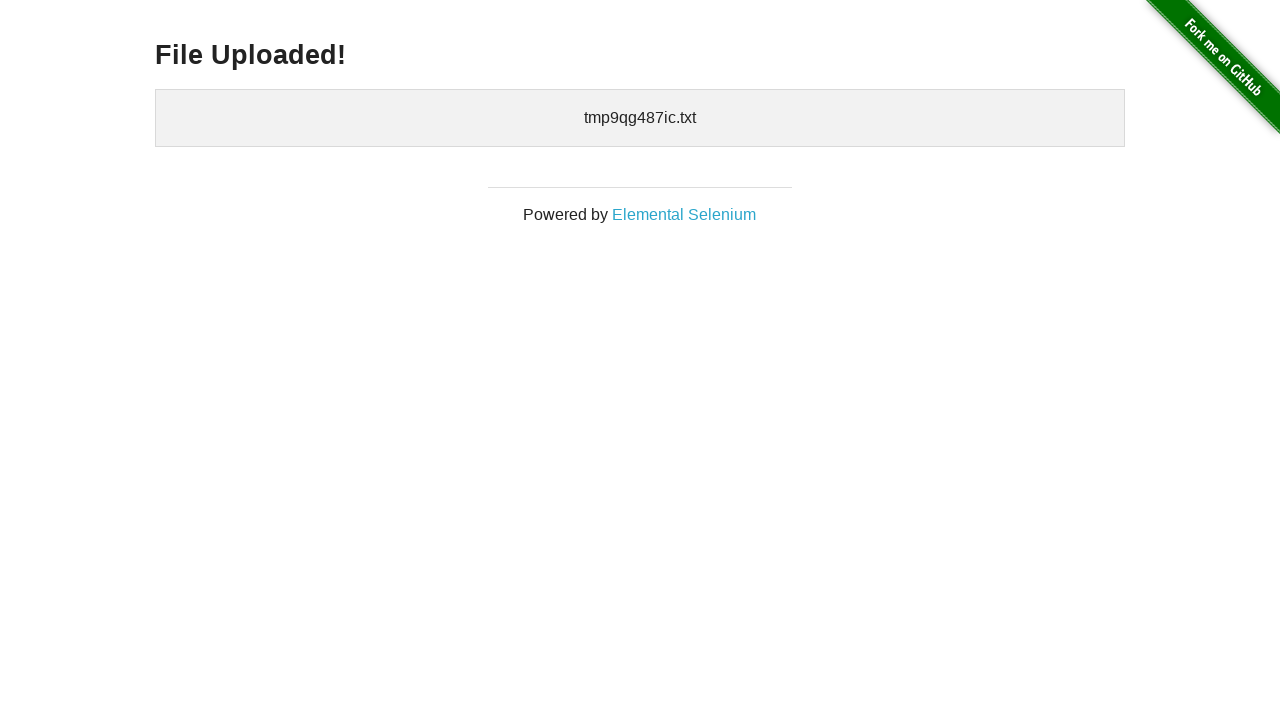

Retrieved success message text: 'File Uploaded!'
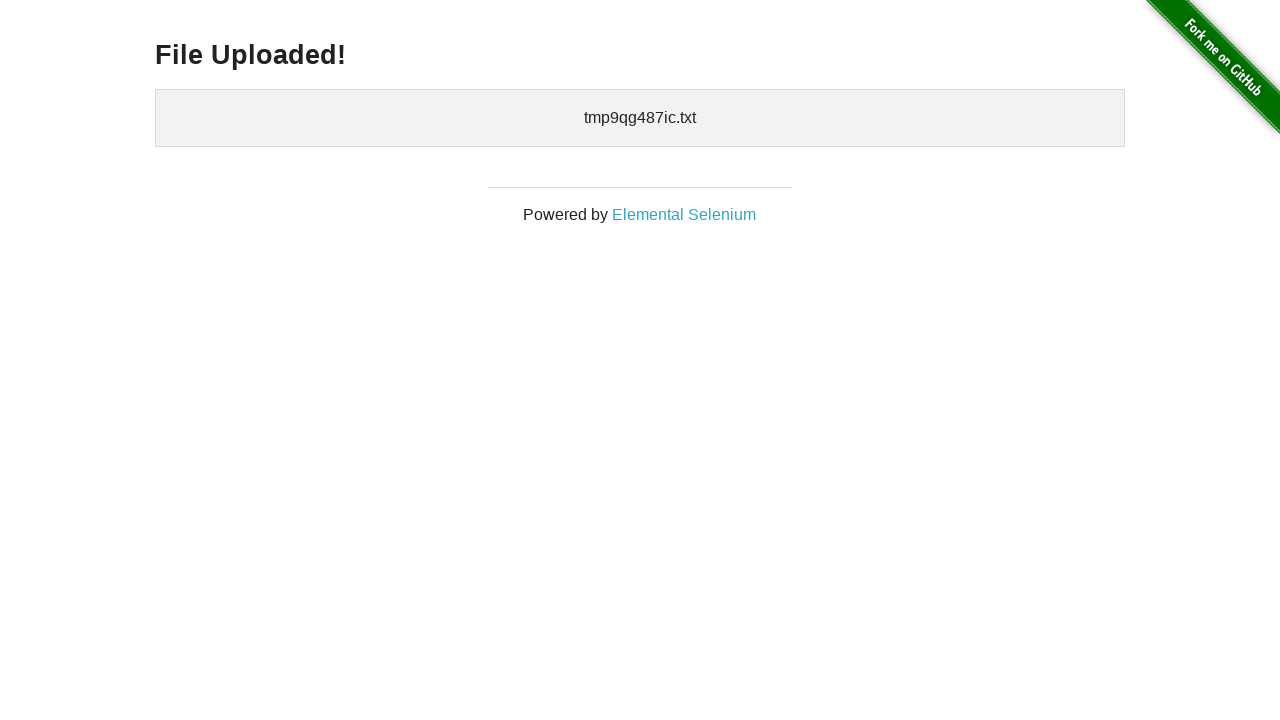

Verified success message 'File Uploaded!' is displayed
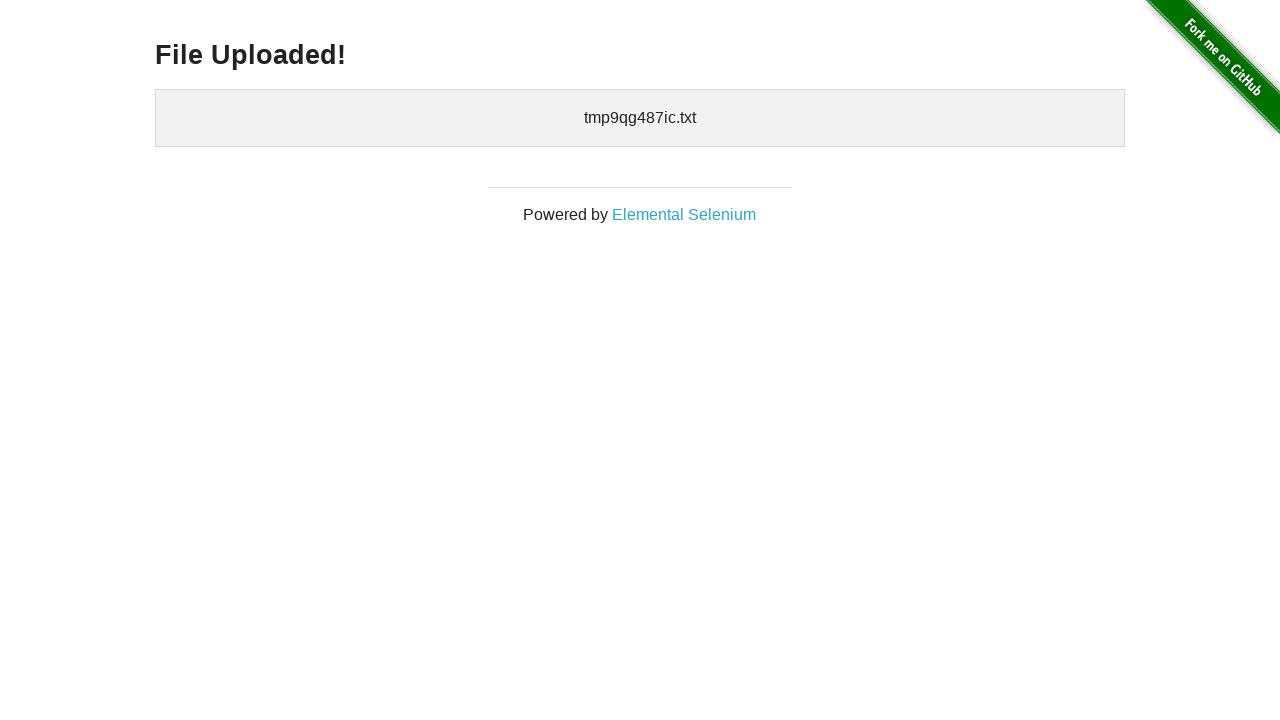

Cleaned up temporary test file
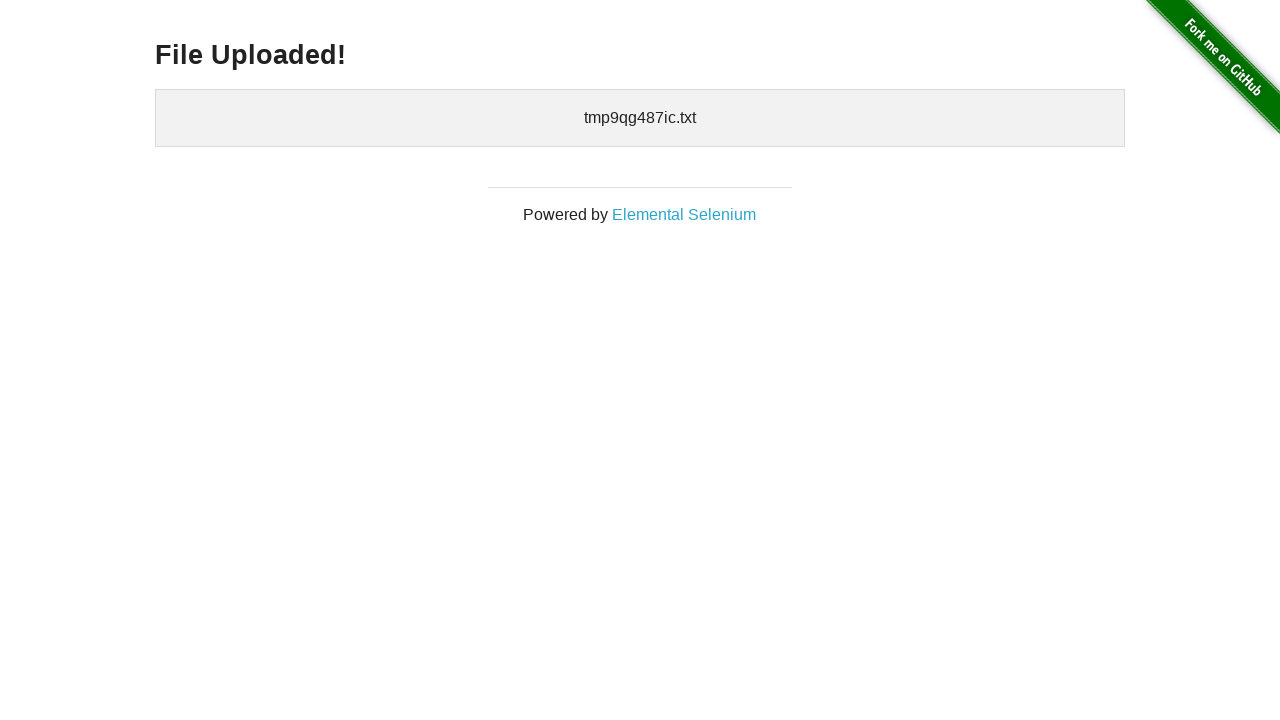

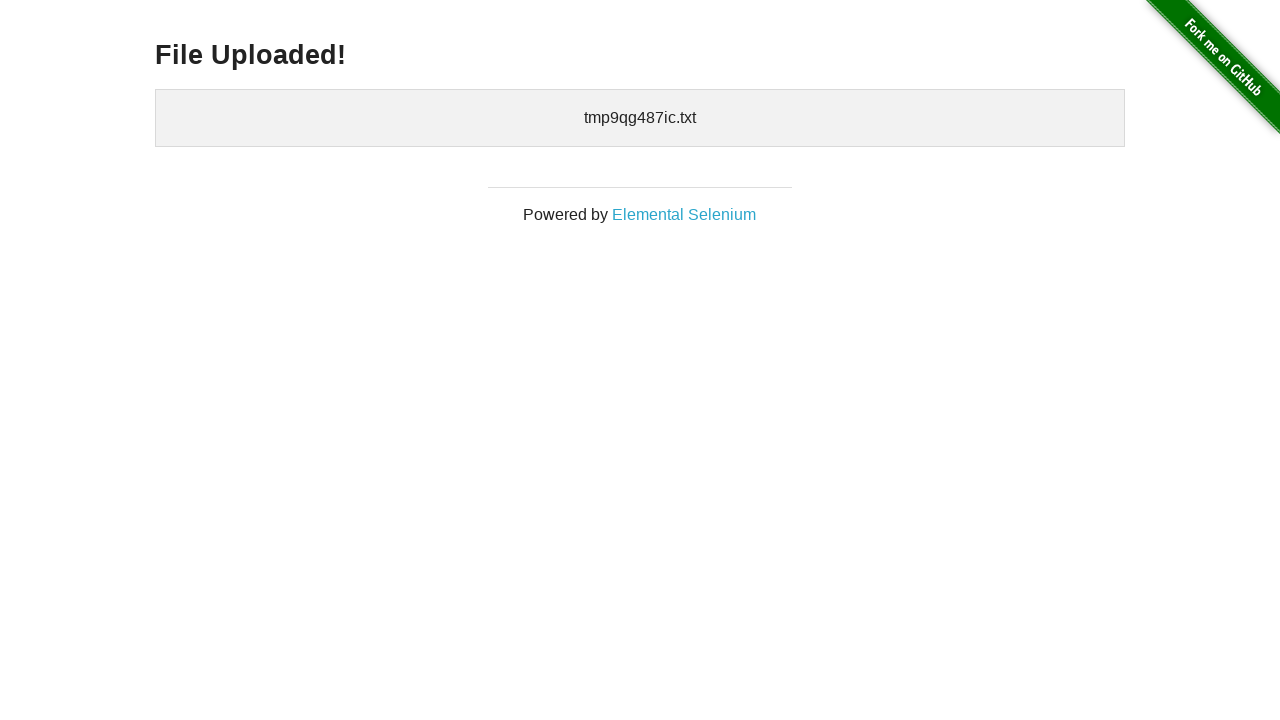